Tests that edits are saved when the input loses focus (blur event)

Starting URL: https://demo.playwright.dev/todomvc

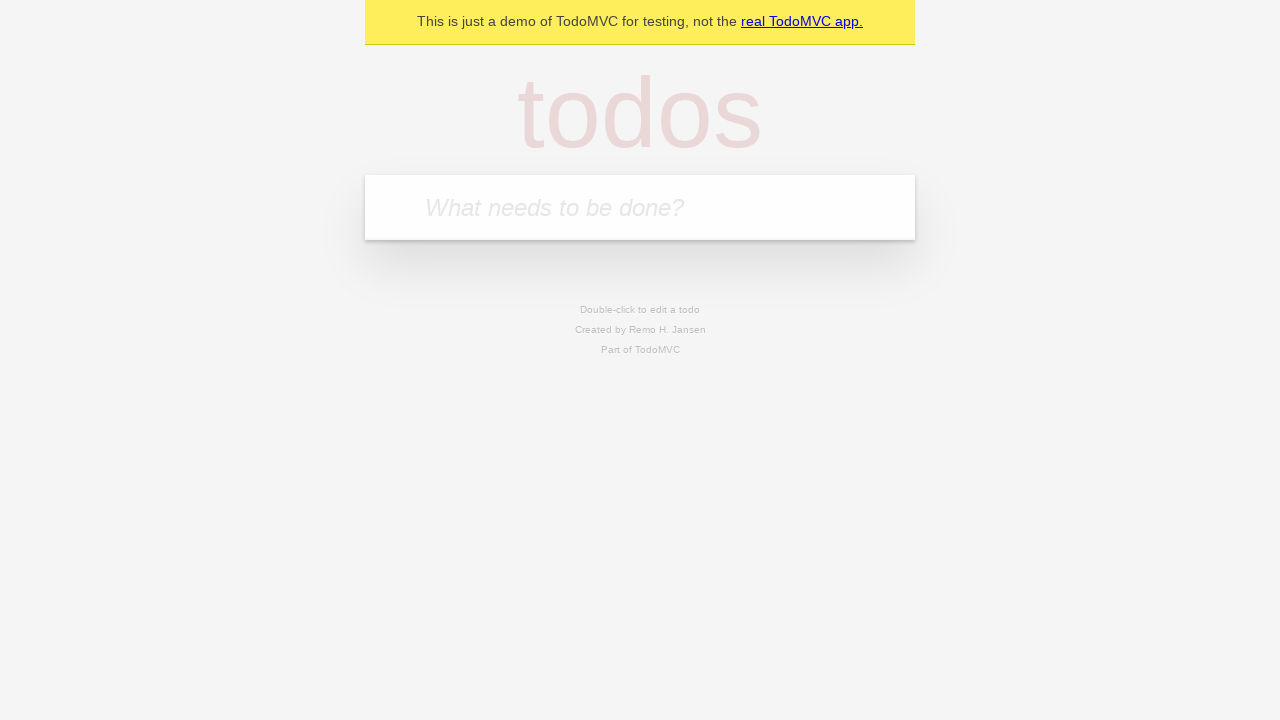

Filled new todo input with 'buy some cheese' on internal:attr=[placeholder="What needs to be done?"i]
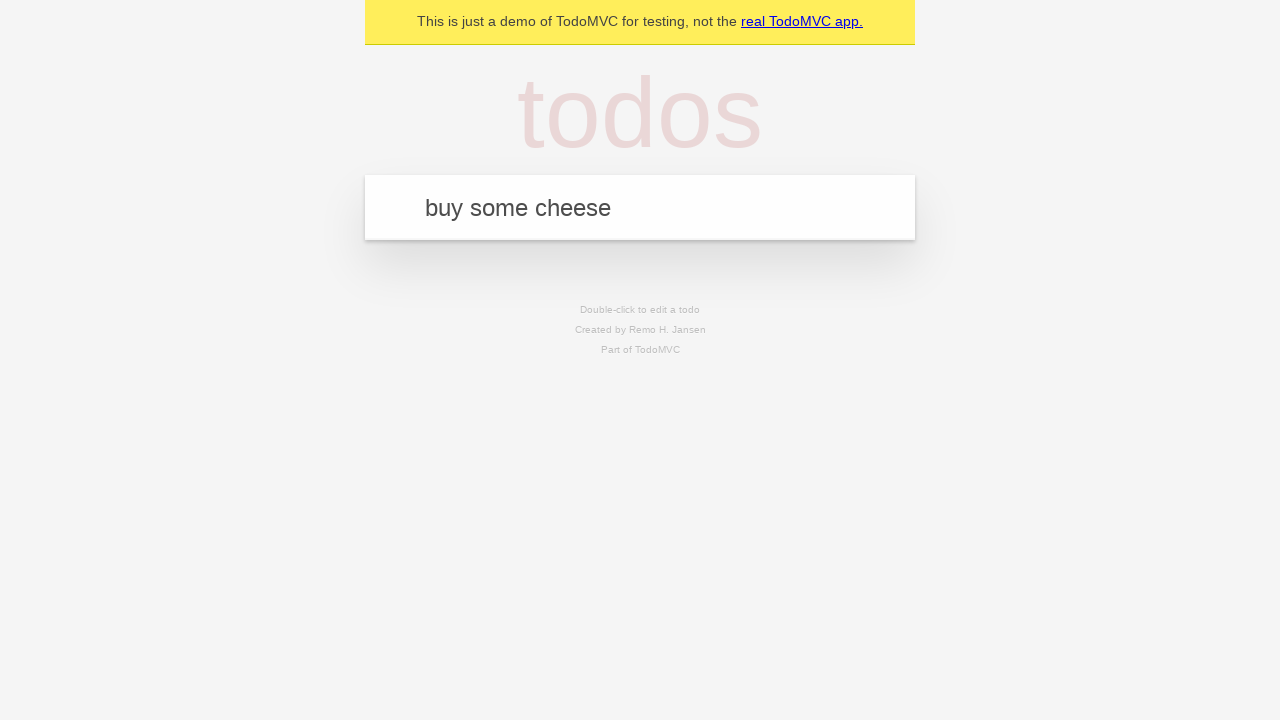

Pressed Enter to create todo 'buy some cheese' on internal:attr=[placeholder="What needs to be done?"i]
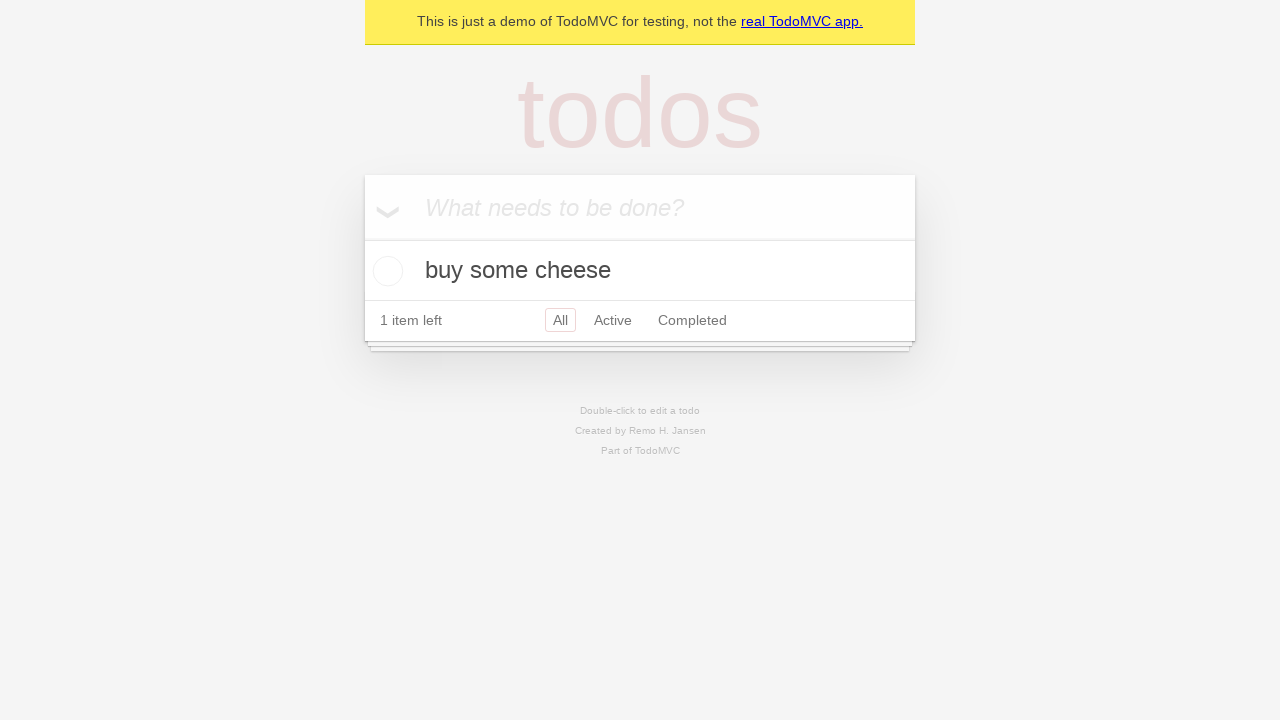

Filled new todo input with 'feed the cat' on internal:attr=[placeholder="What needs to be done?"i]
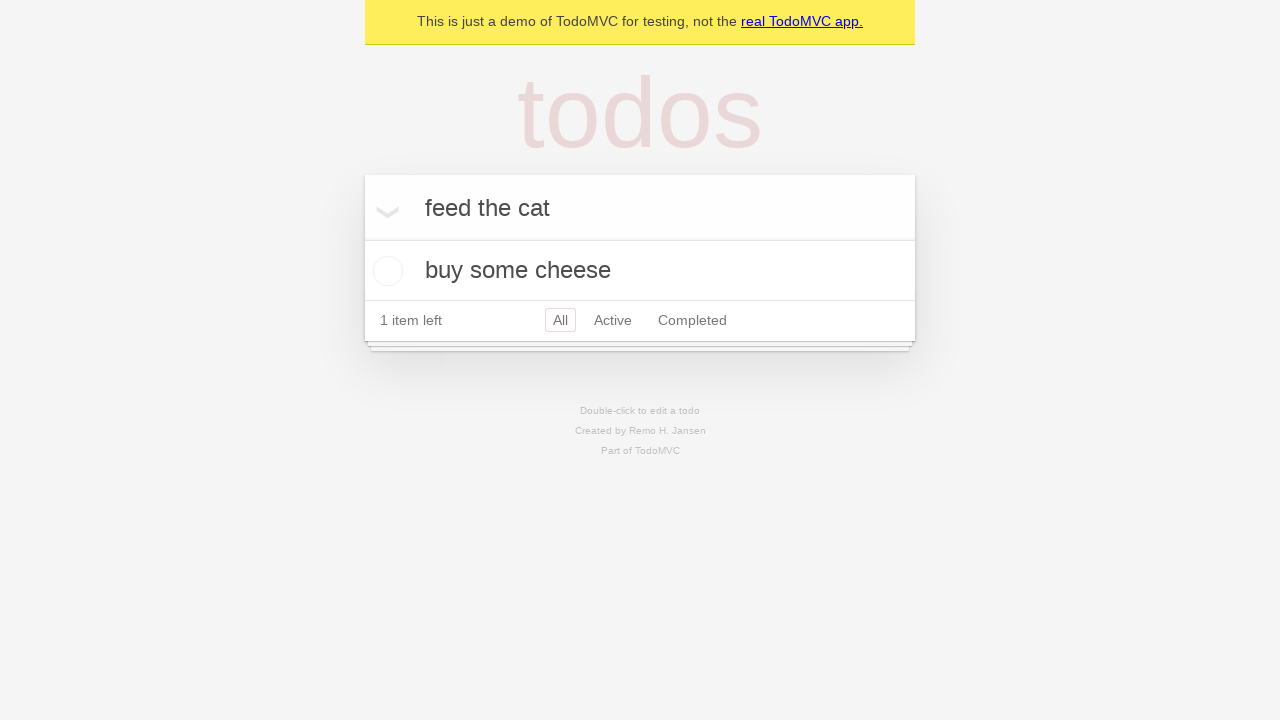

Pressed Enter to create todo 'feed the cat' on internal:attr=[placeholder="What needs to be done?"i]
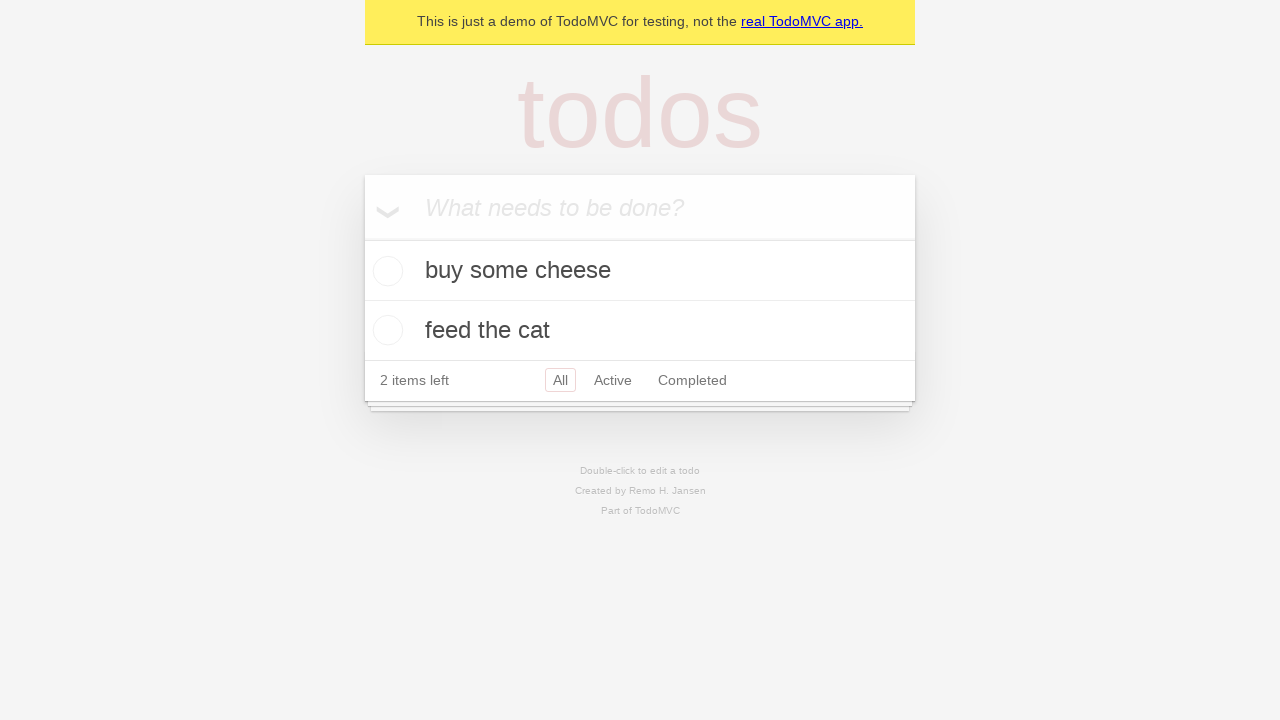

Filled new todo input with 'book a doctors appointment' on internal:attr=[placeholder="What needs to be done?"i]
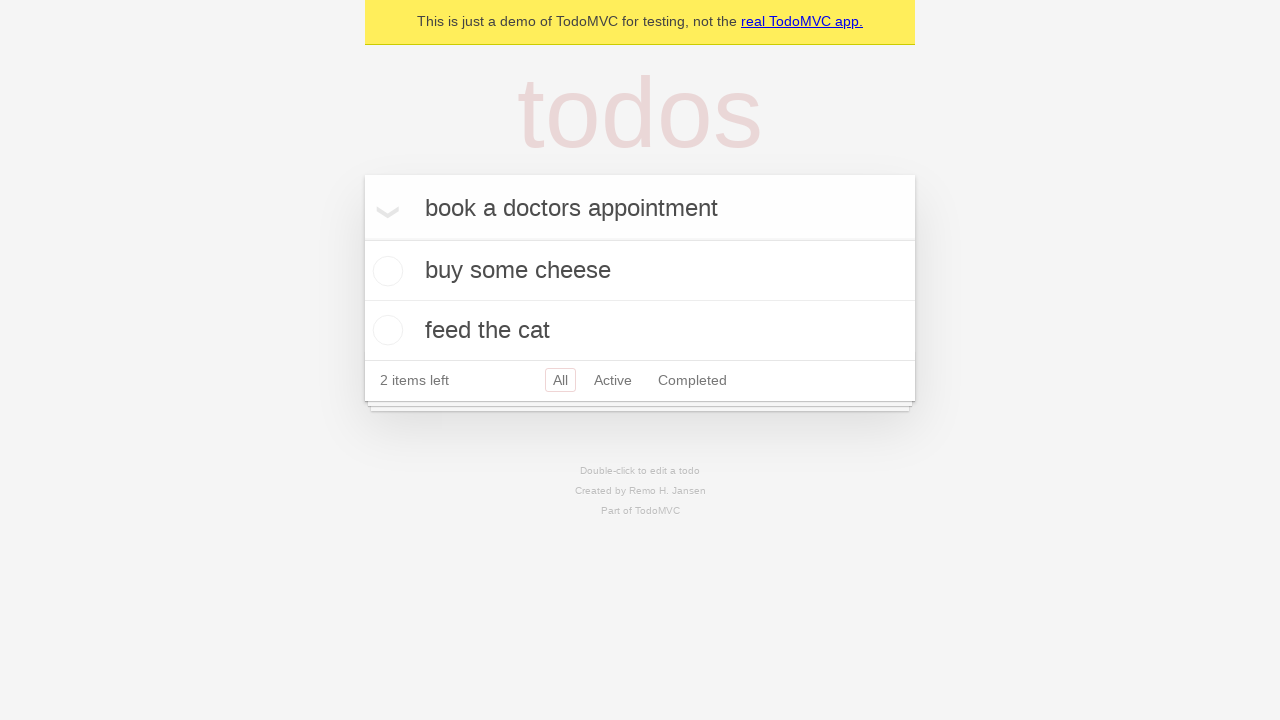

Pressed Enter to create todo 'book a doctors appointment' on internal:attr=[placeholder="What needs to be done?"i]
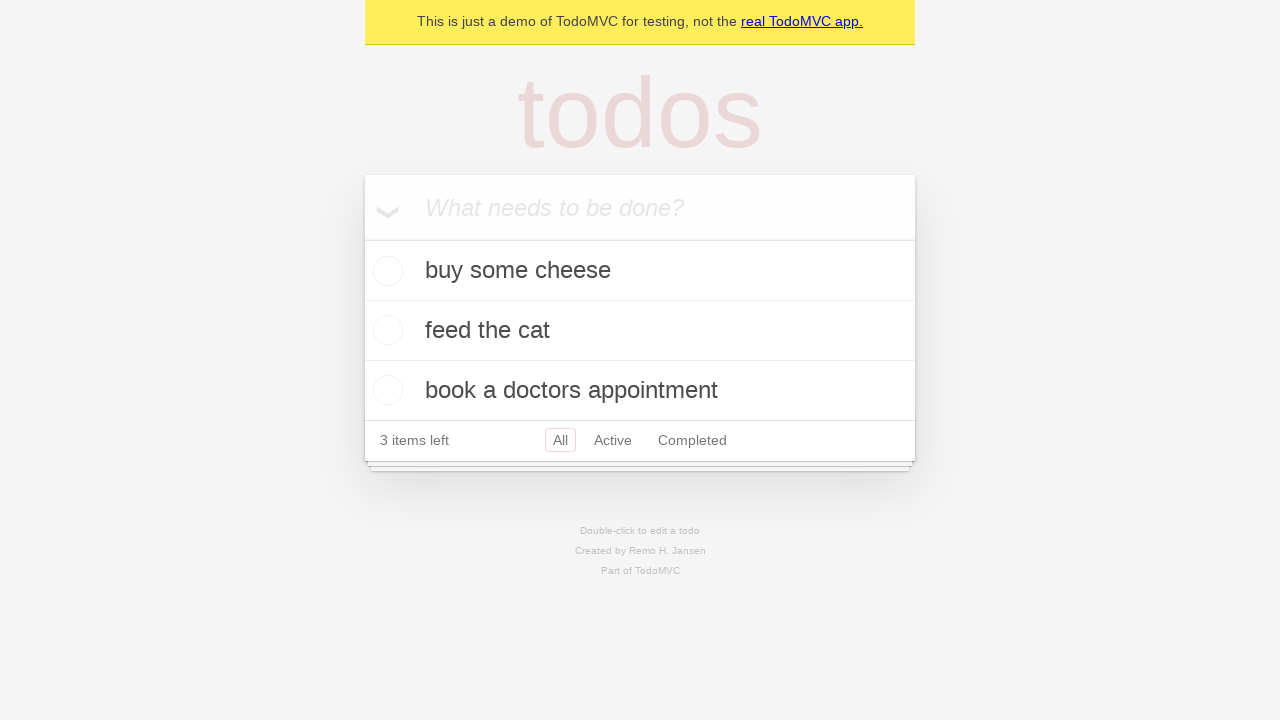

Waited for all 3 todos to be created
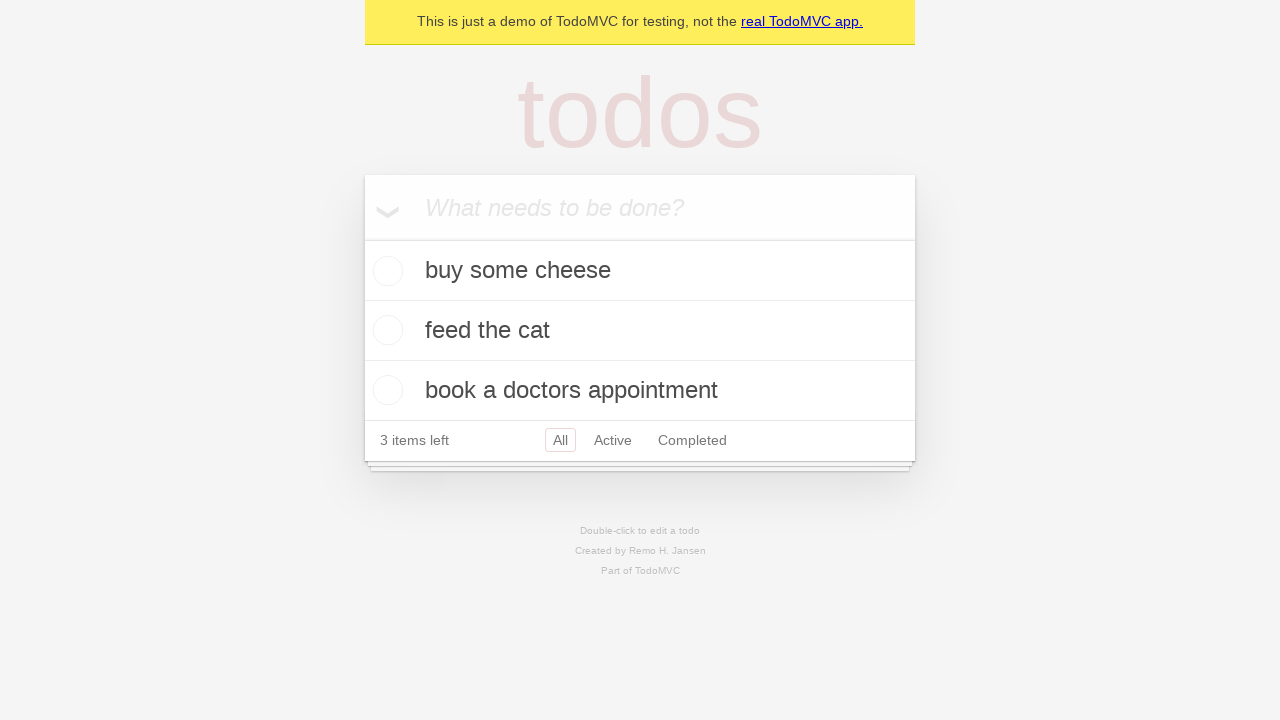

Located all todo items
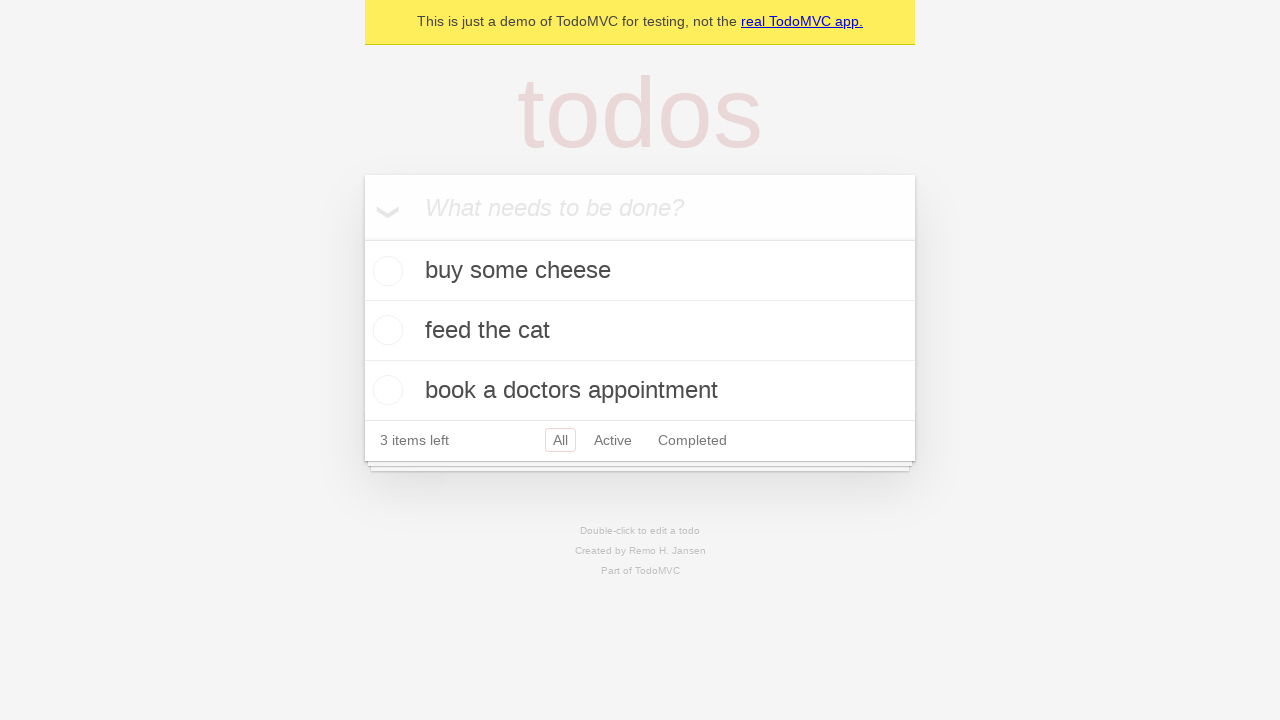

Double-clicked on second todo item to enter edit mode at (640, 331) on internal:testid=[data-testid="todo-item"s] >> nth=1
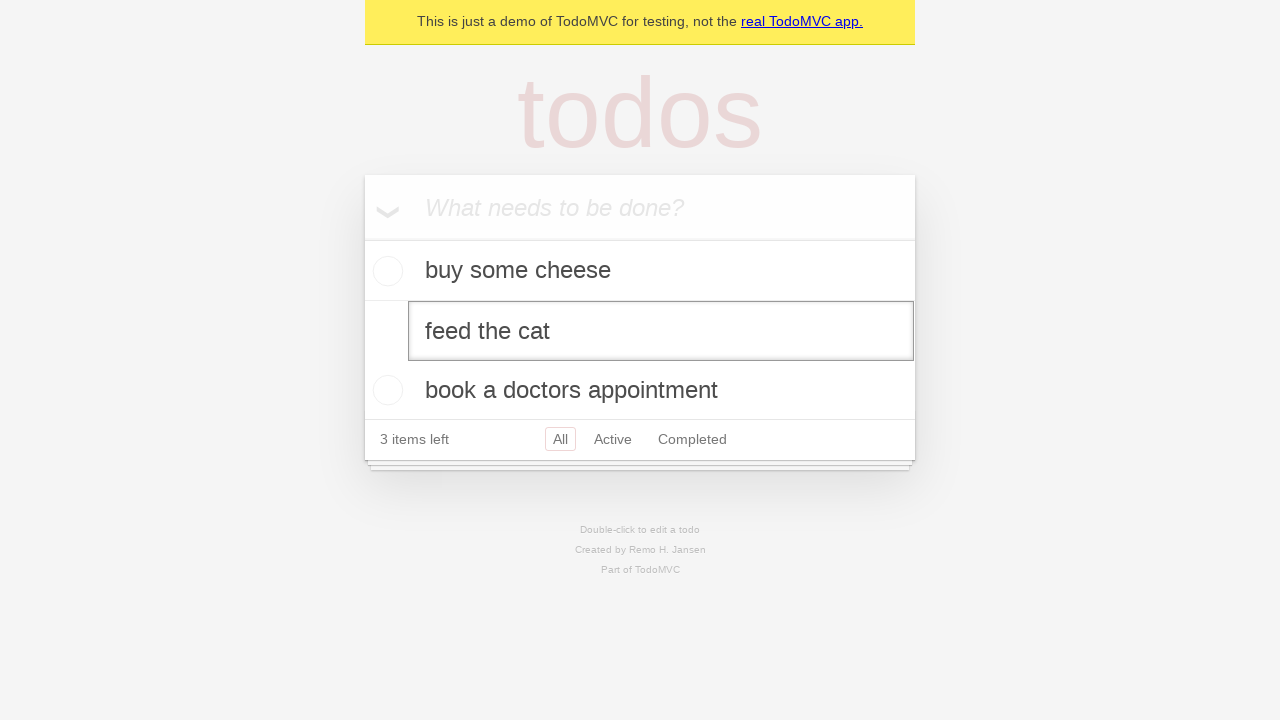

Located edit input field
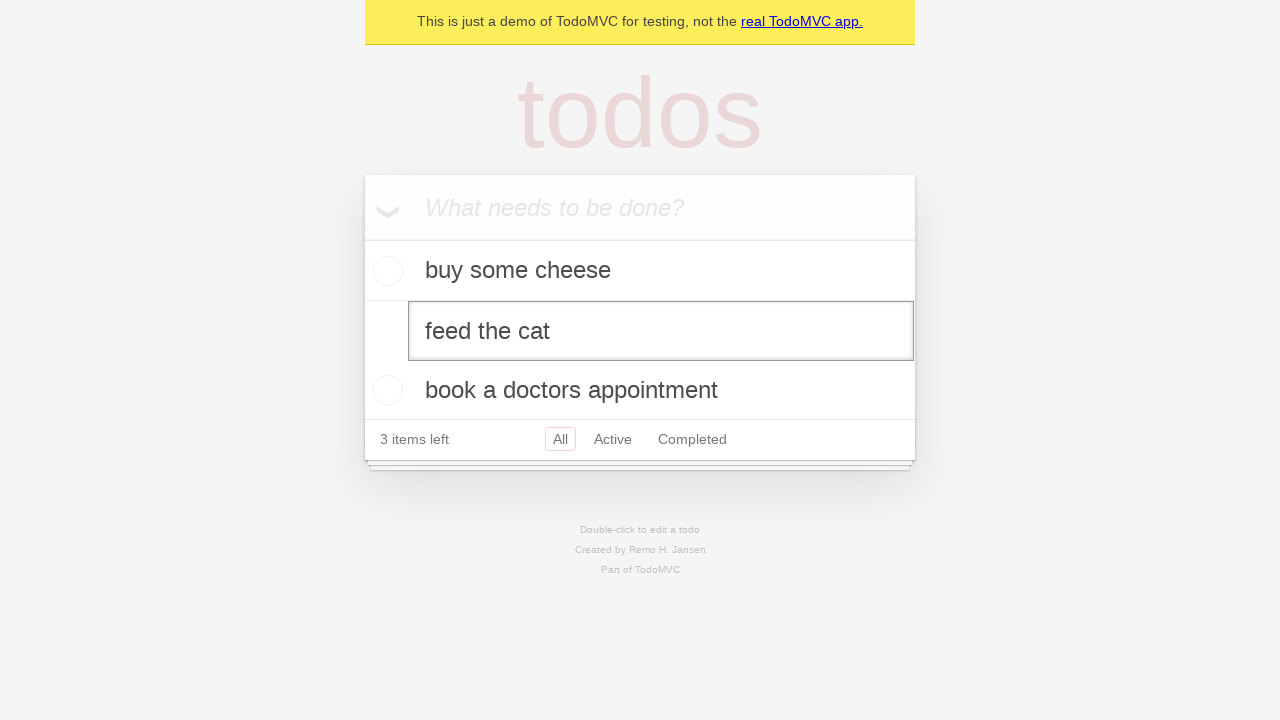

Filled edit field with 'buy some sausages' on internal:testid=[data-testid="todo-item"s] >> nth=1 >> internal:role=textbox[nam
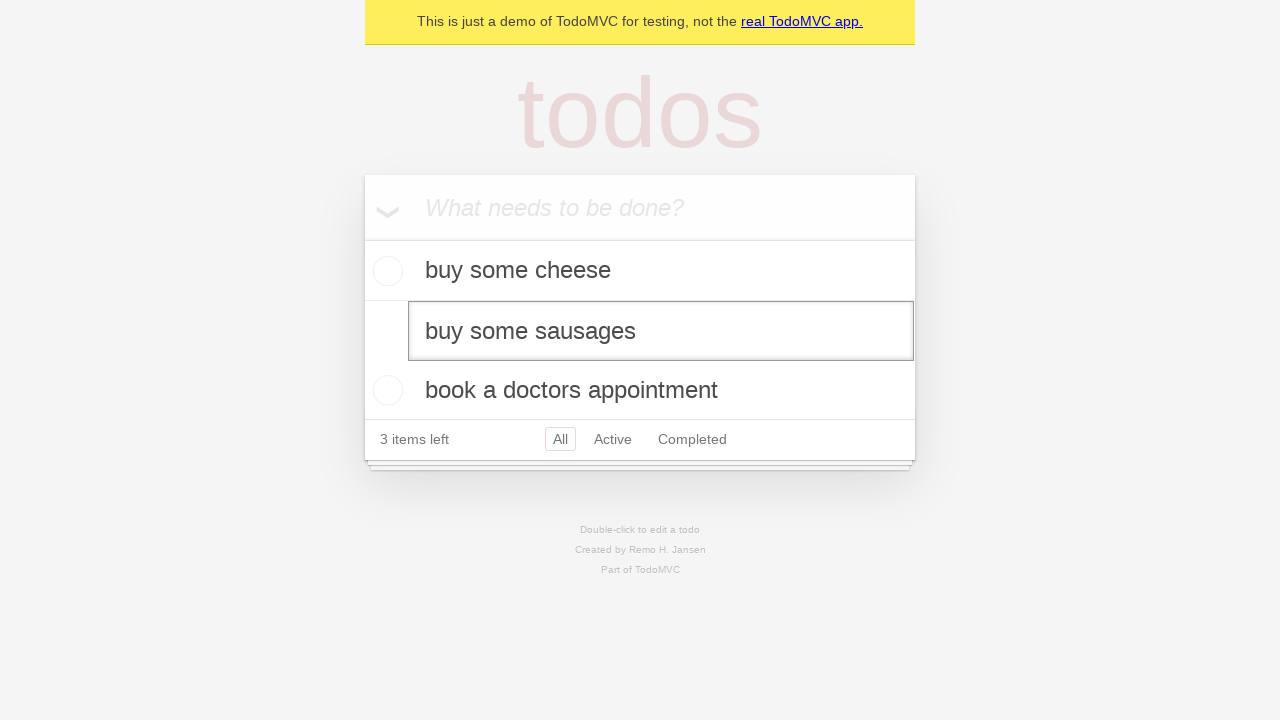

Dispatched blur event to save edited todo
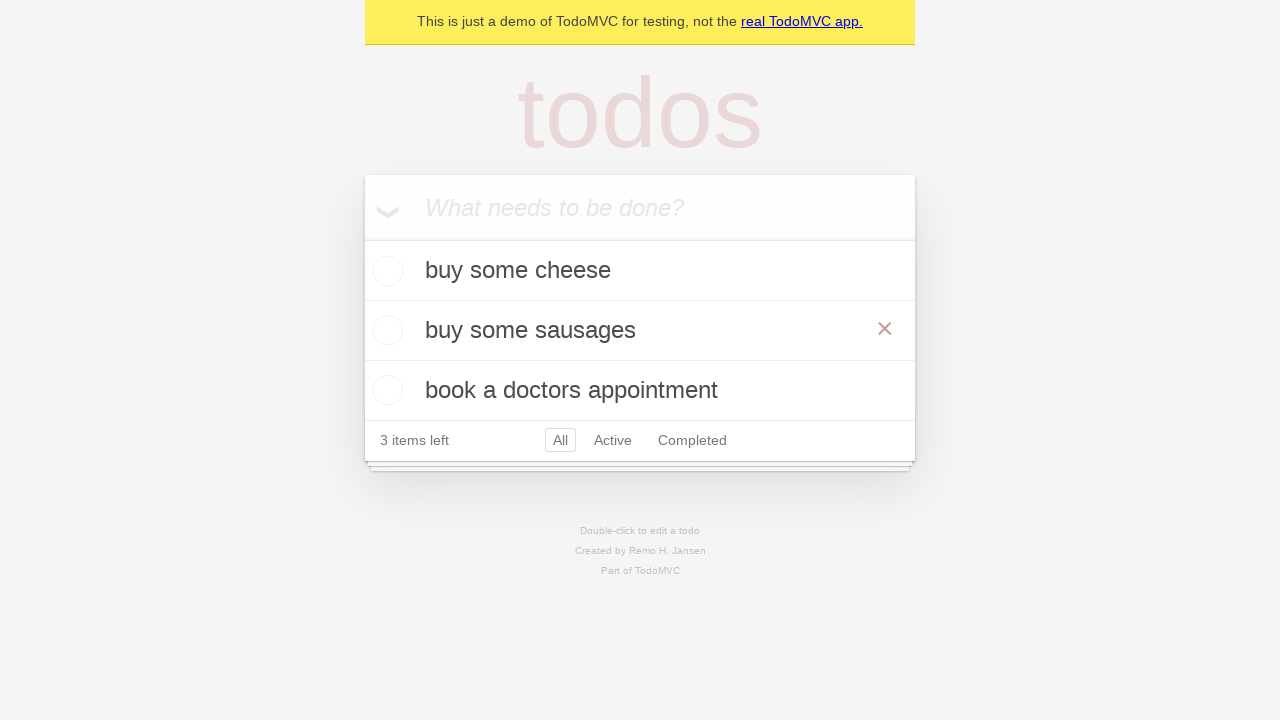

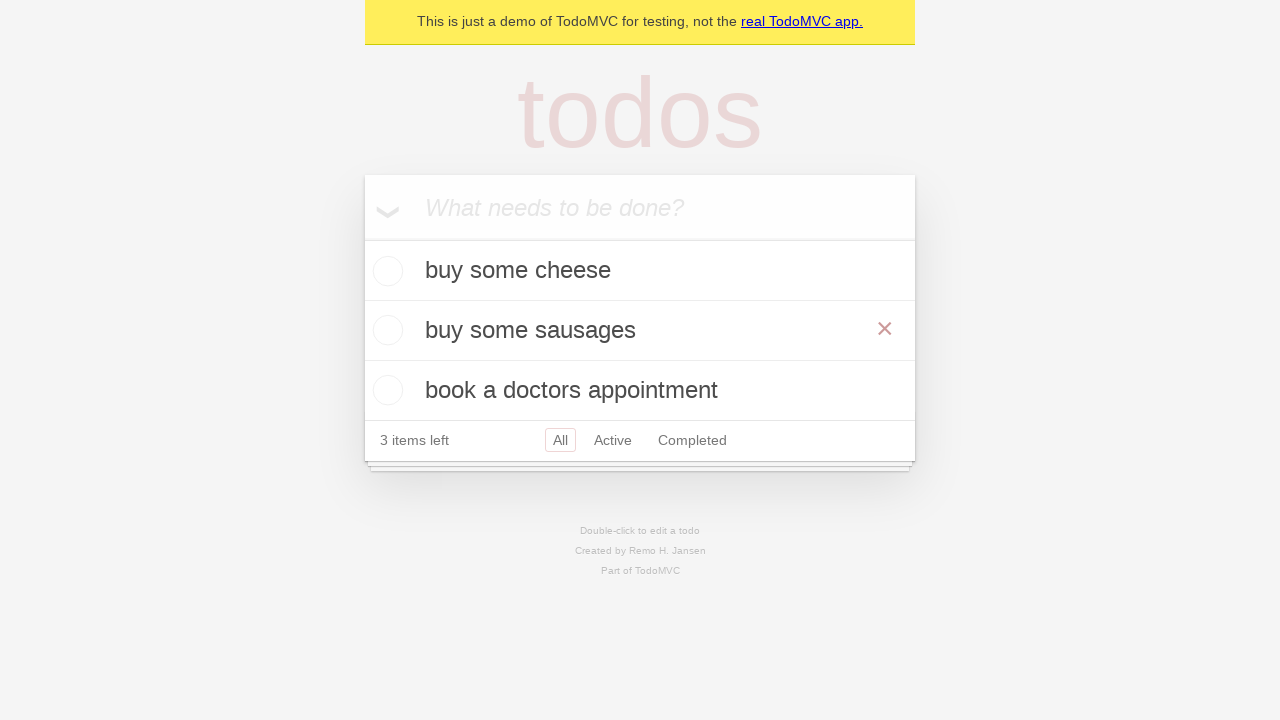